Tests modal dialog functionality by opening a large modal and verifying that the term "lorem ipsum" appears 4 times in the modal content

Starting URL: https://demoqa.com/modal-dialogs

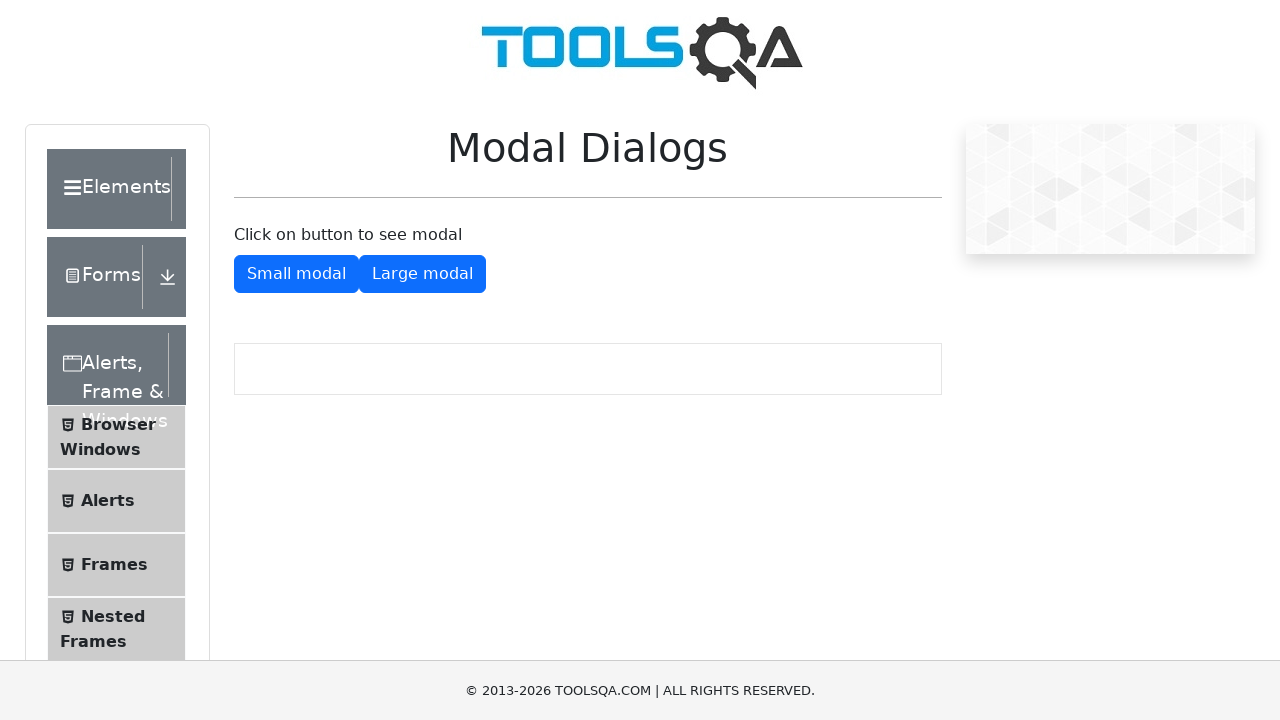

Large Modal button is visible
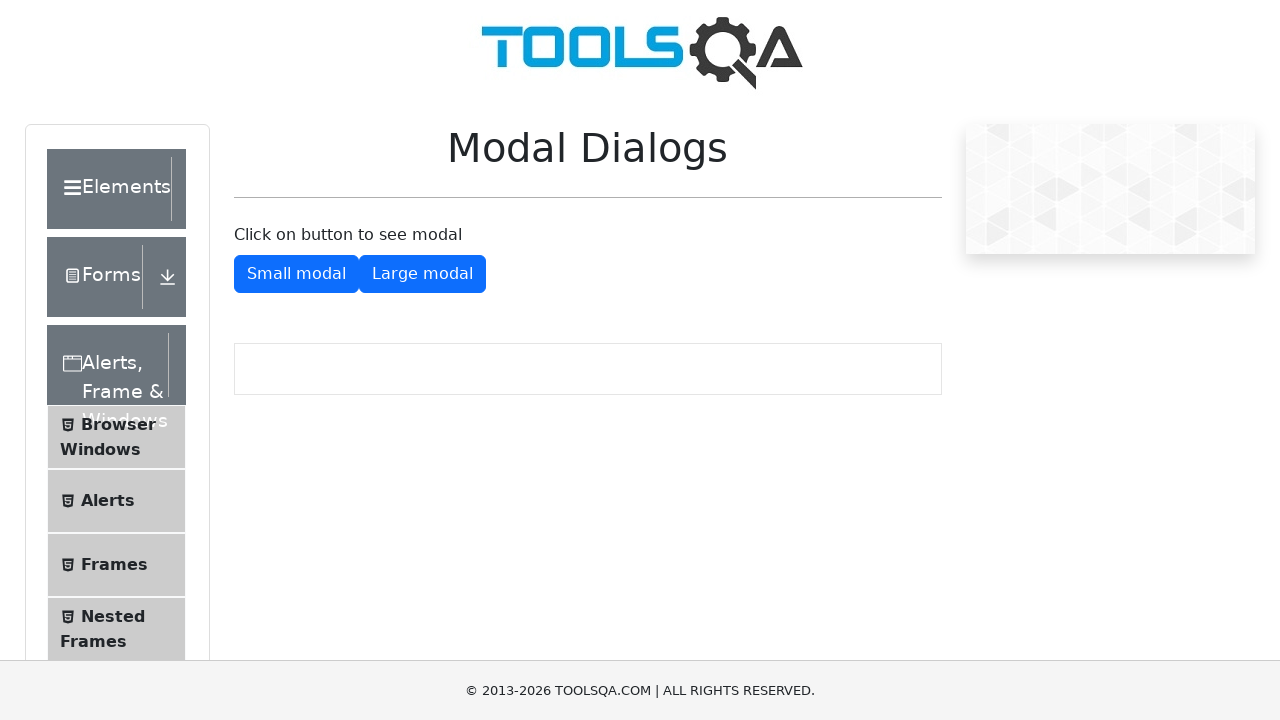

Clicked the Large Modal button at (422, 274) on #showLargeModal
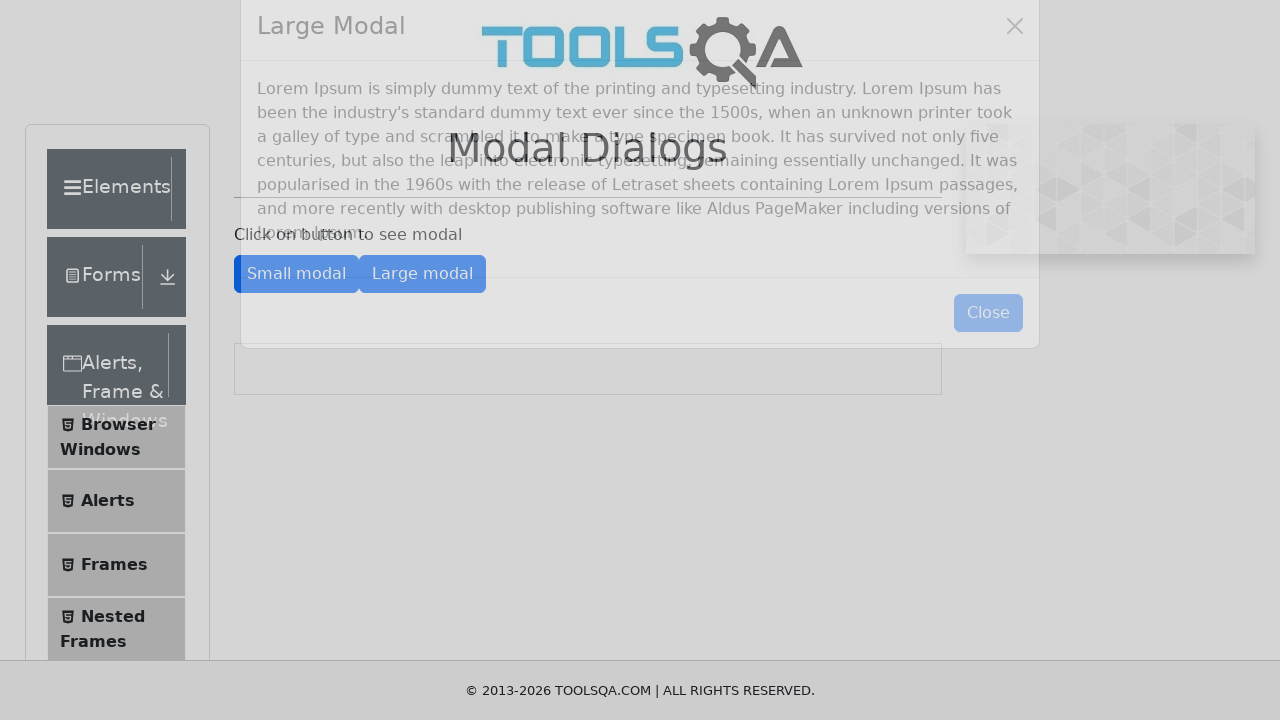

Modal dialog is now visible
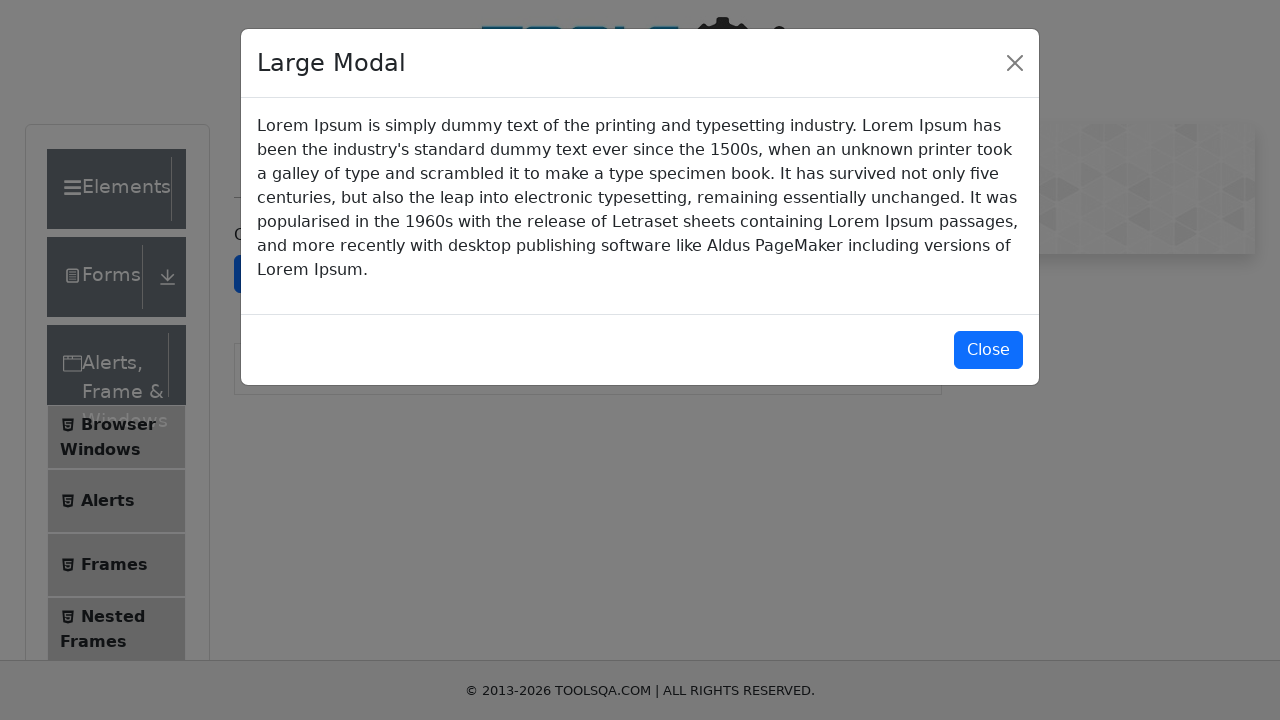

Retrieved text content from modal body
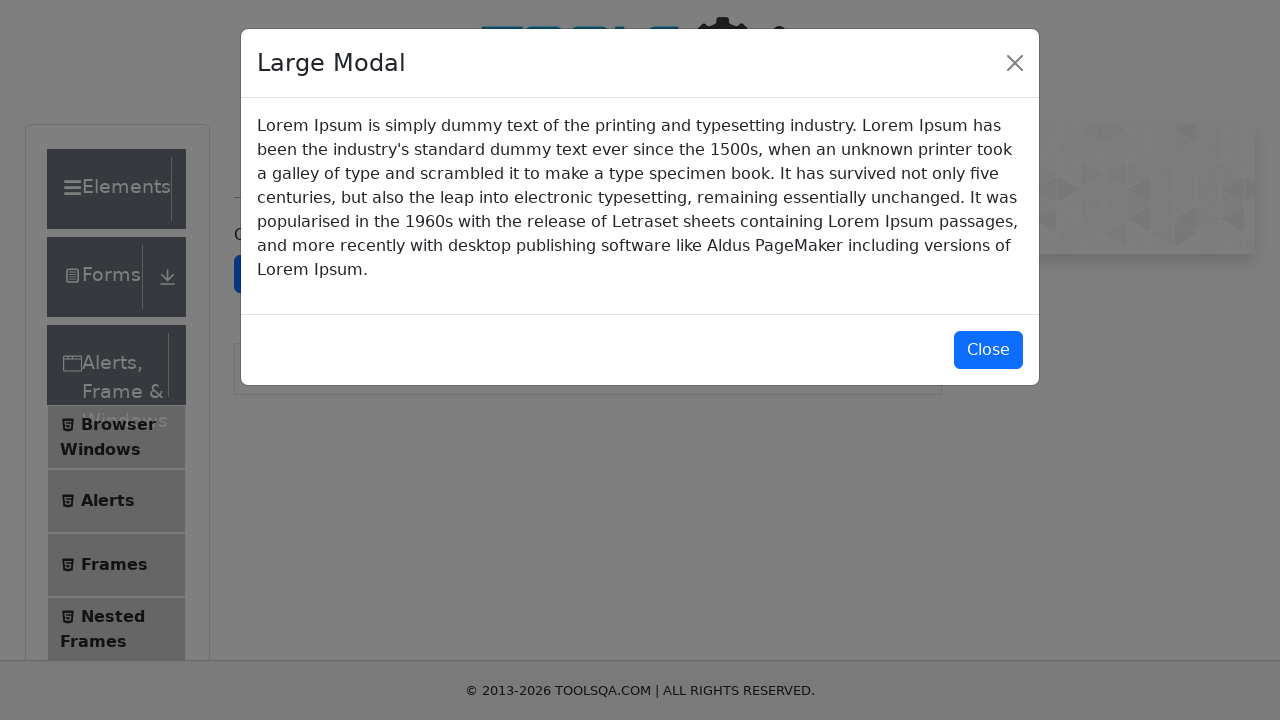

Counted 'lorem ipsum' occurrences: 4
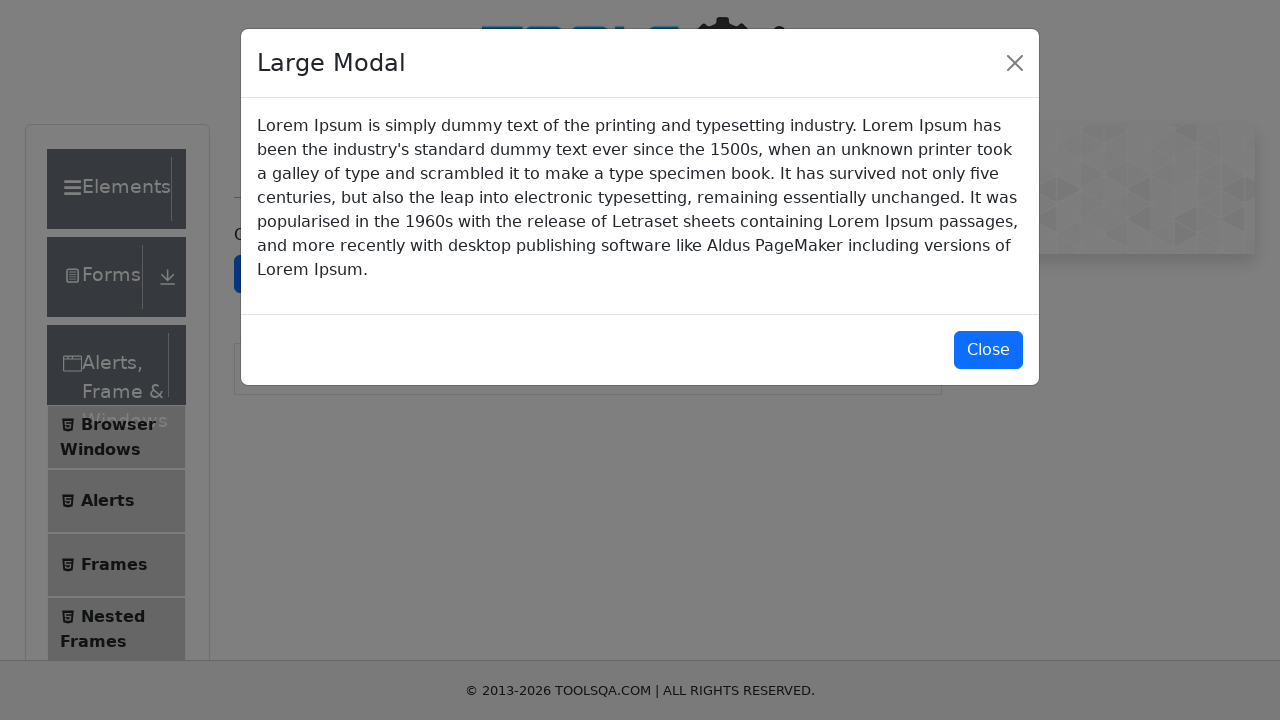

Assertion passed: 'lorem ipsum' appears exactly 4 times in modal content
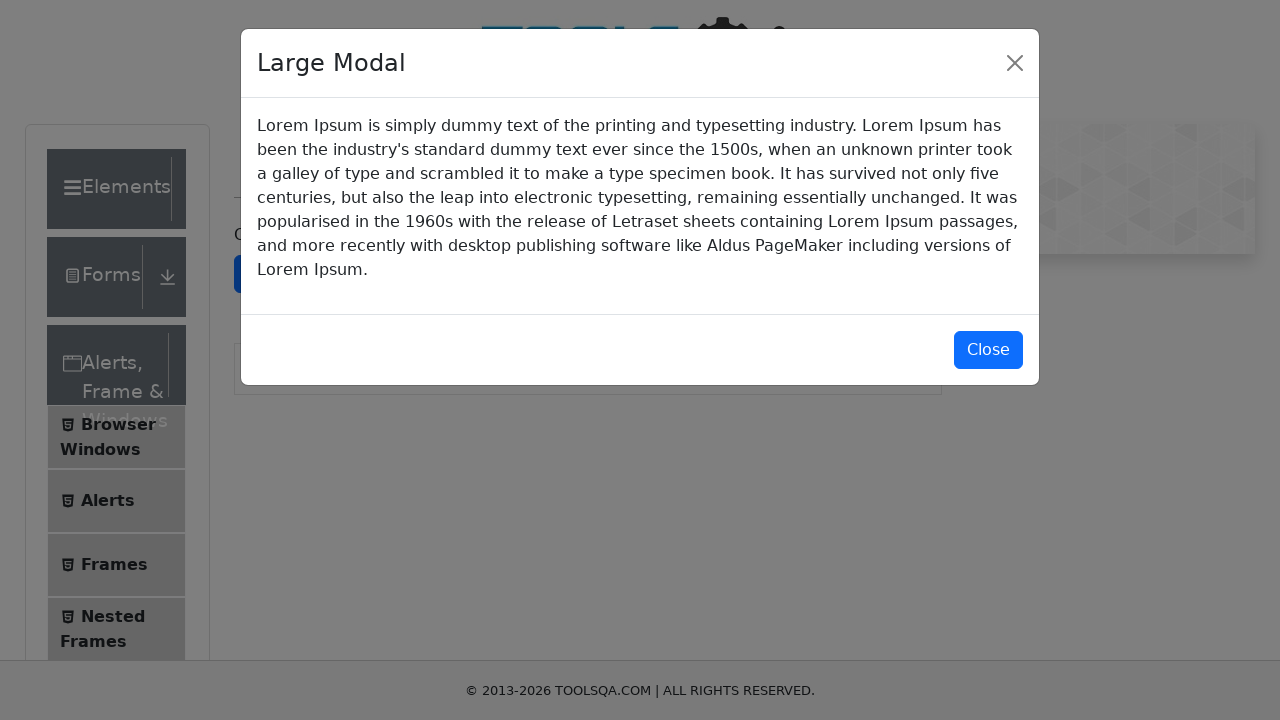

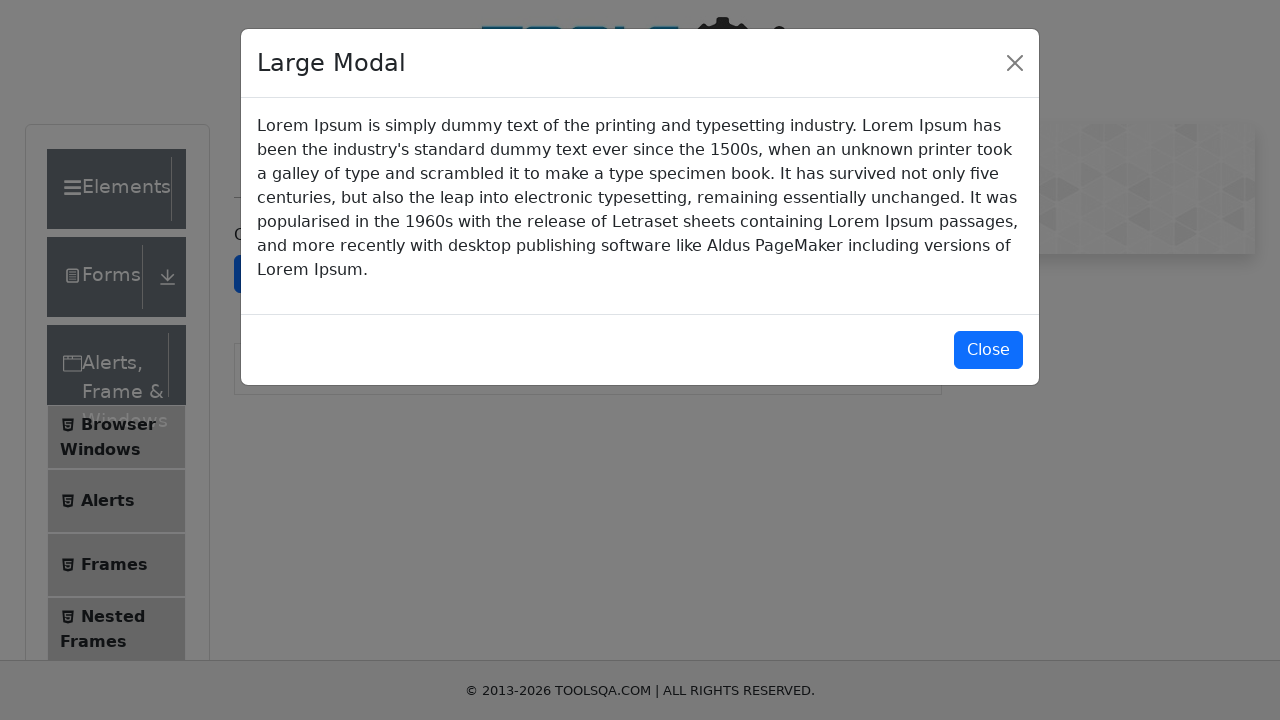